Tests a signup/contact form by filling in first name, last name, and email fields, then submitting the form

Starting URL: http://secure-retreat-92358.herokuapp.com

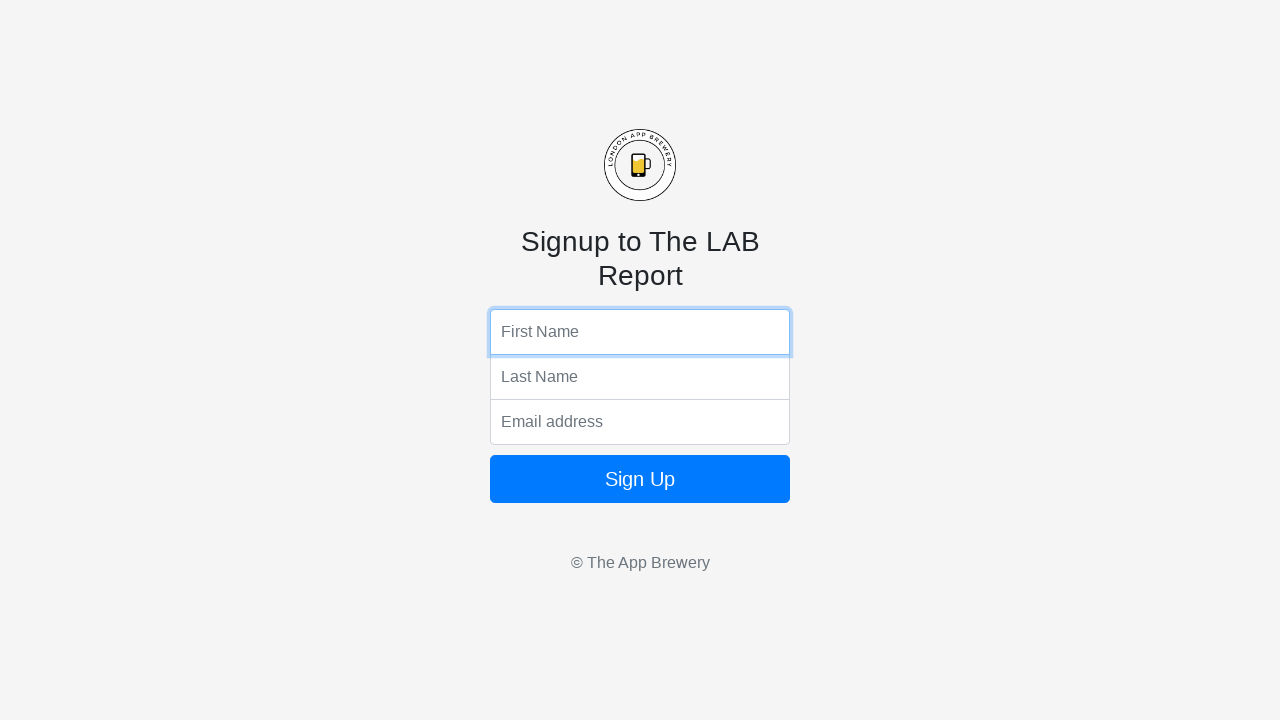

Filled first name field with 'kate' on input[name='fName']
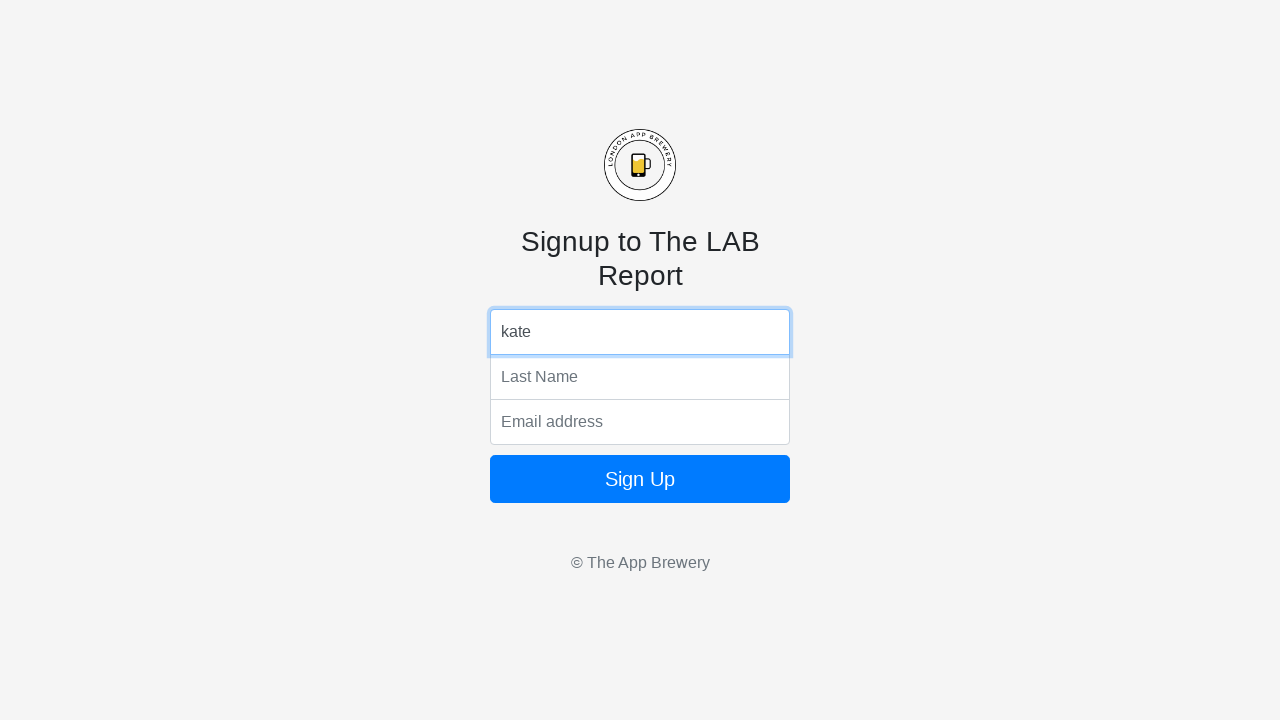

Filled last name field with 'xu' on input[name='lName']
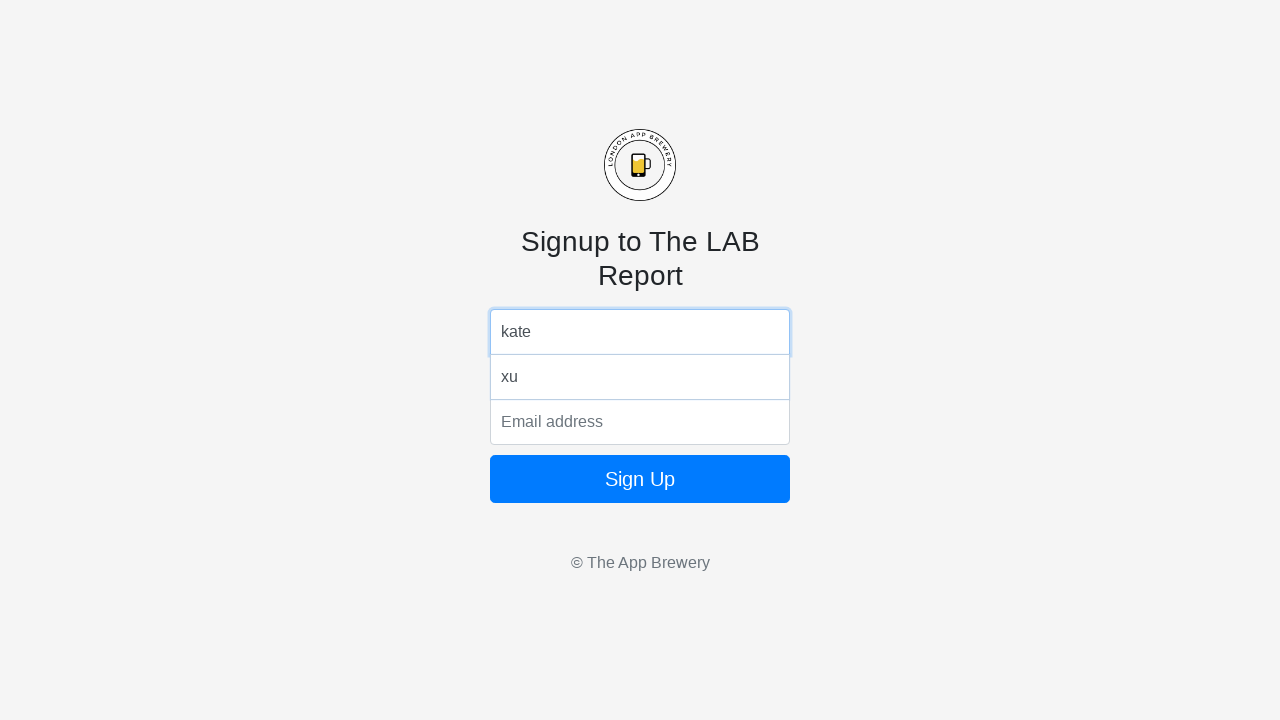

Filled email field with 'xxxyyy@gmail.com' on input[name='email']
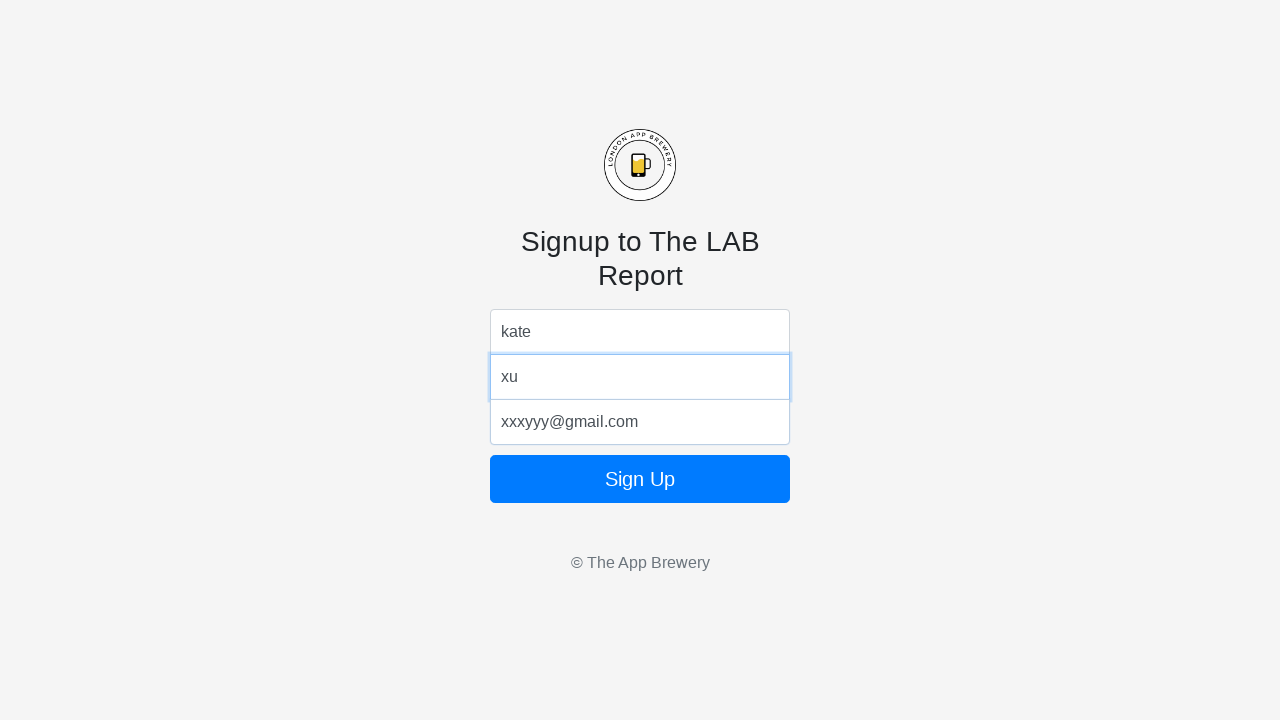

Clicked submit button to submit the form at (640, 479) on .btn-lg
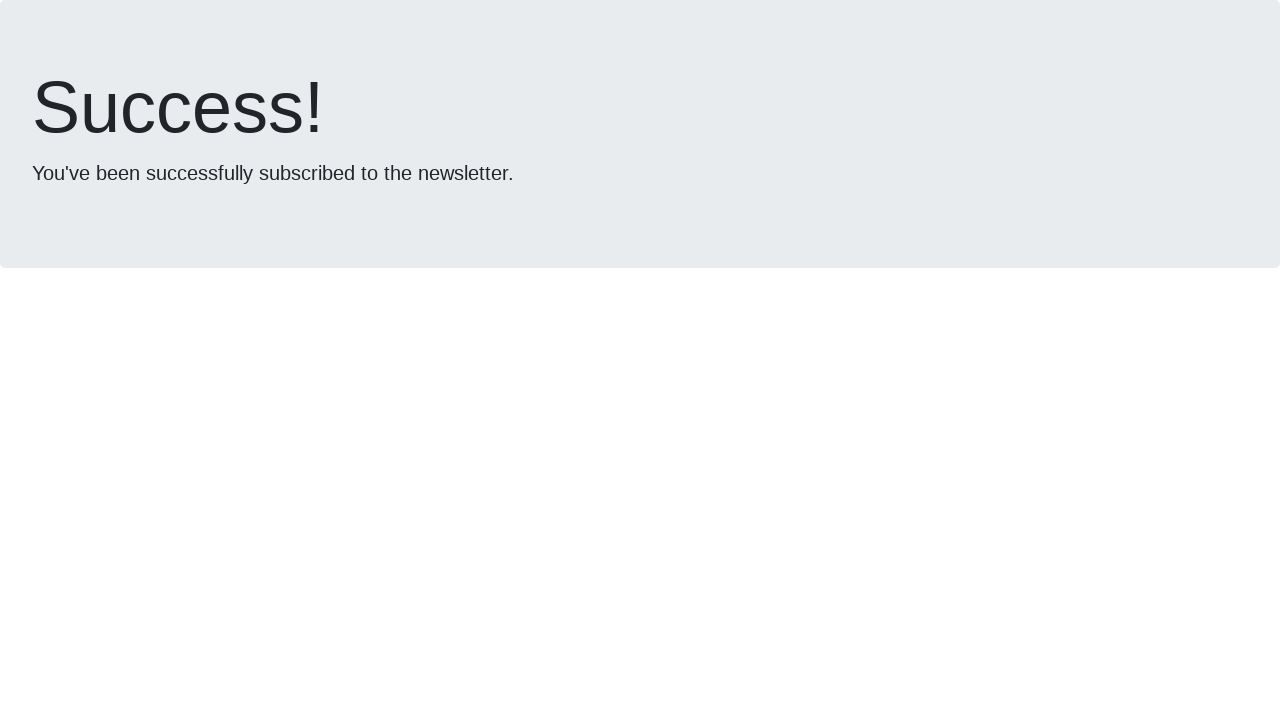

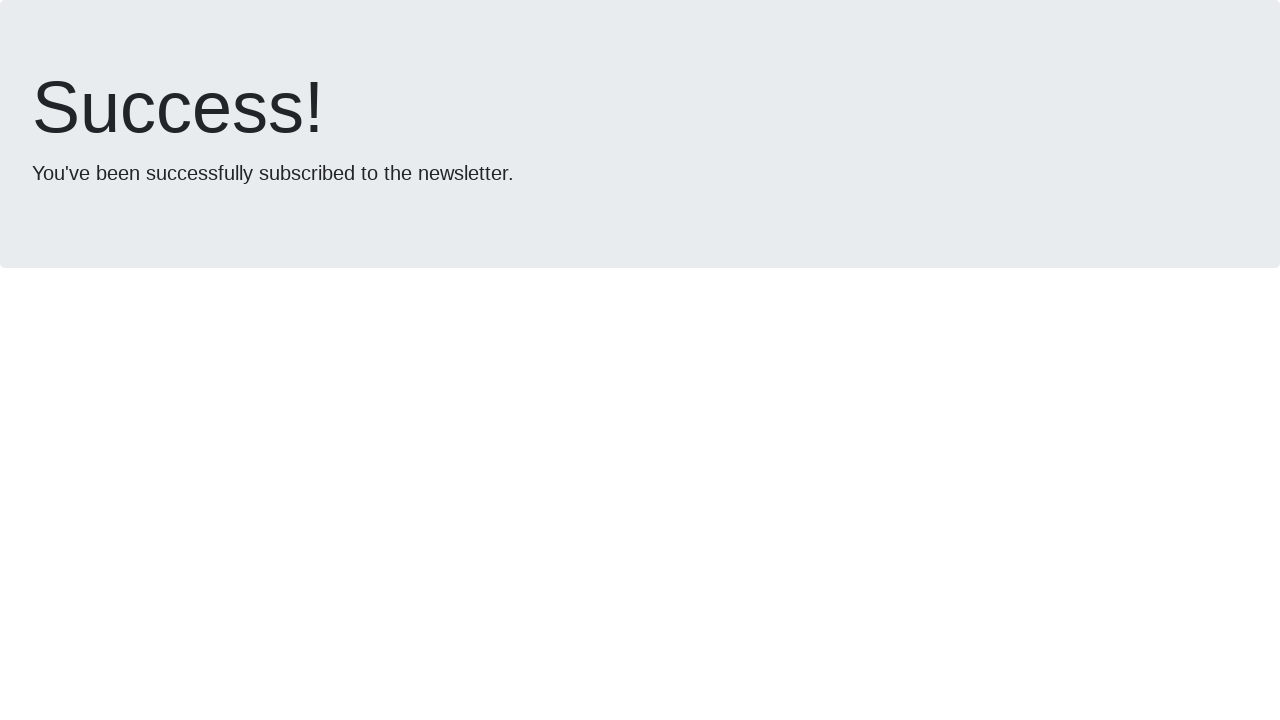